Tests dropdown selection functionality by selecting "python" from a course dropdown menu on an HTML practice page

Starting URL: https://www.hyrtutorials.com/p/html-dropdown-elements-practice.html

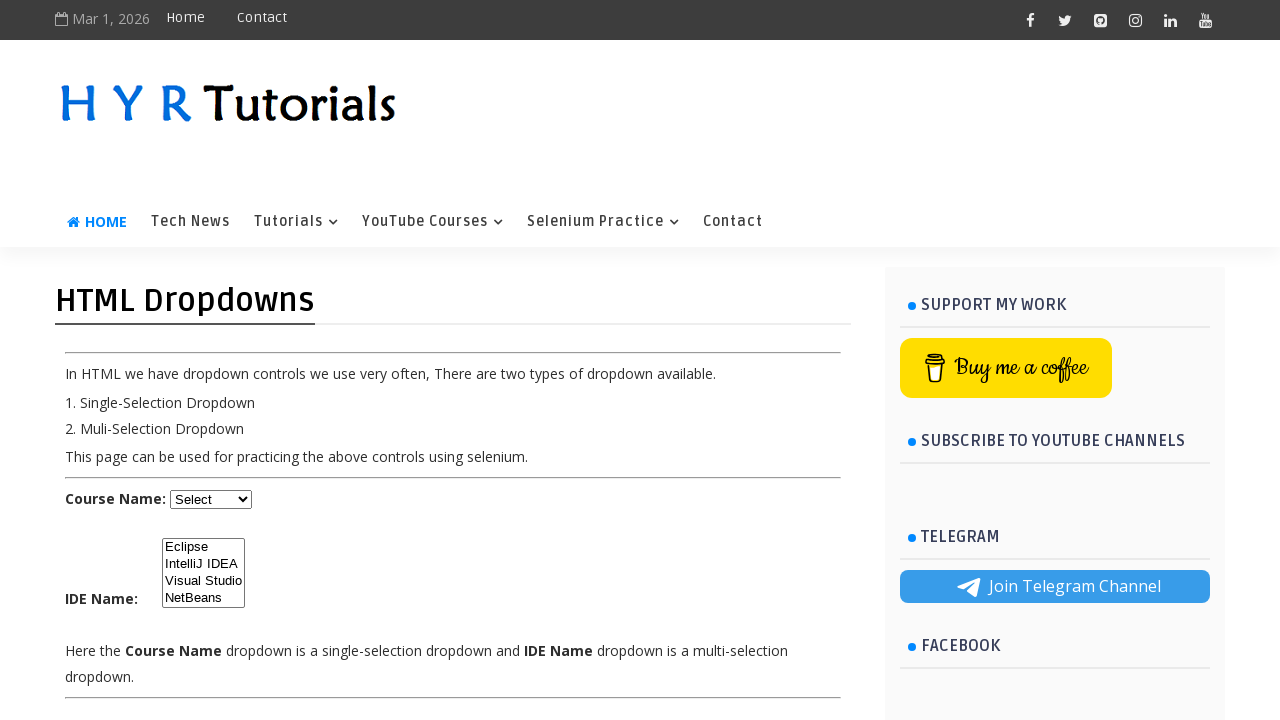

Navigated to HTML dropdown elements practice page
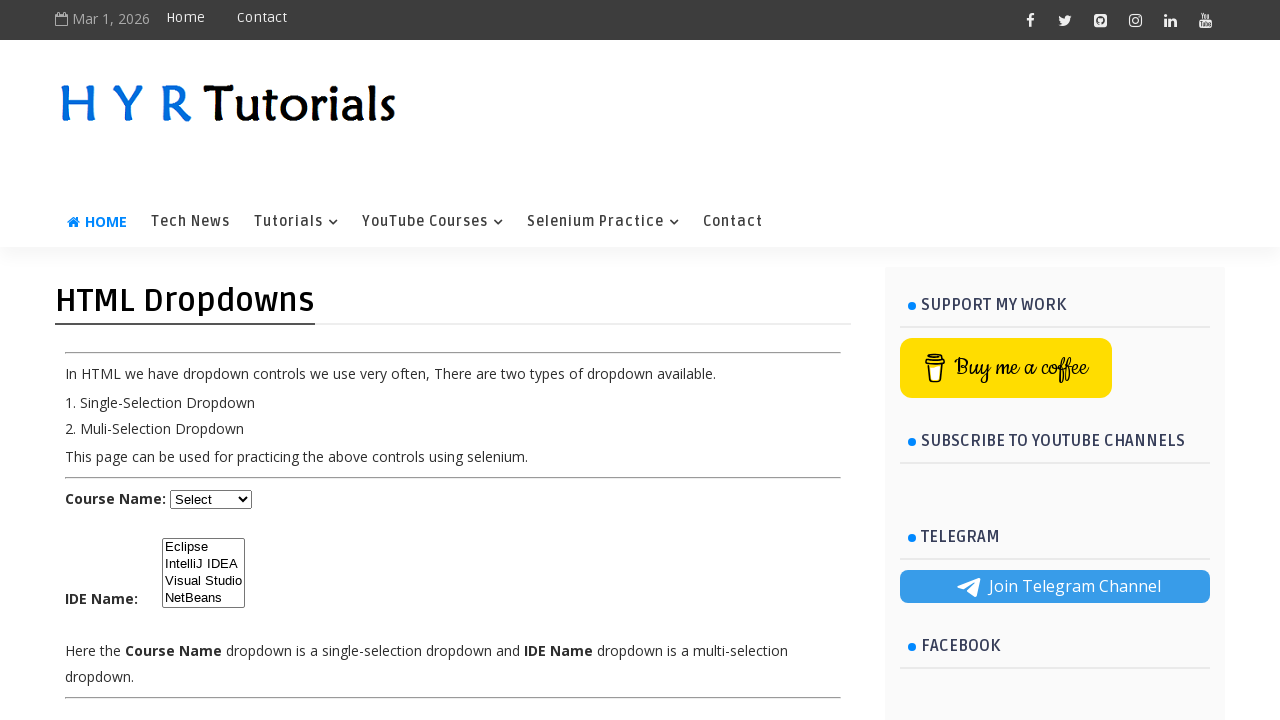

Selected 'python' from the course dropdown menu on select#course
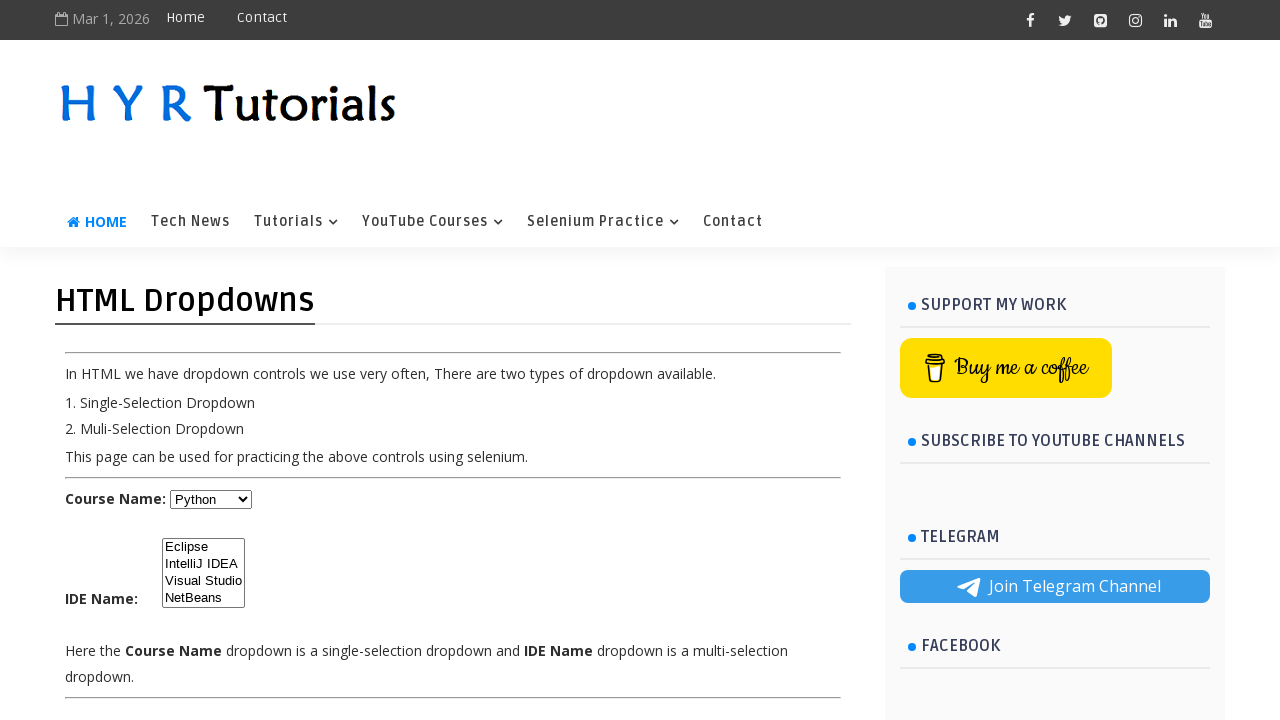

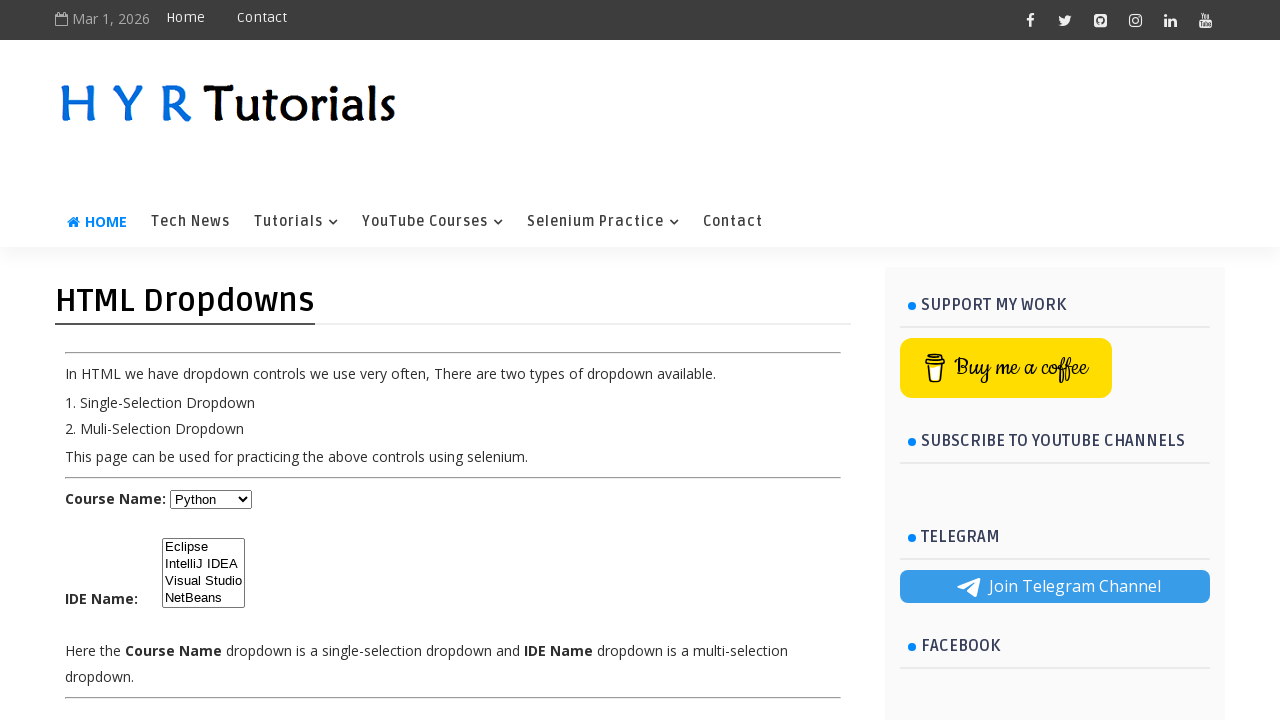